Tests editing a todo item by double-clicking, filling new text, and pressing Enter

Starting URL: https://demo.playwright.dev/todomvc

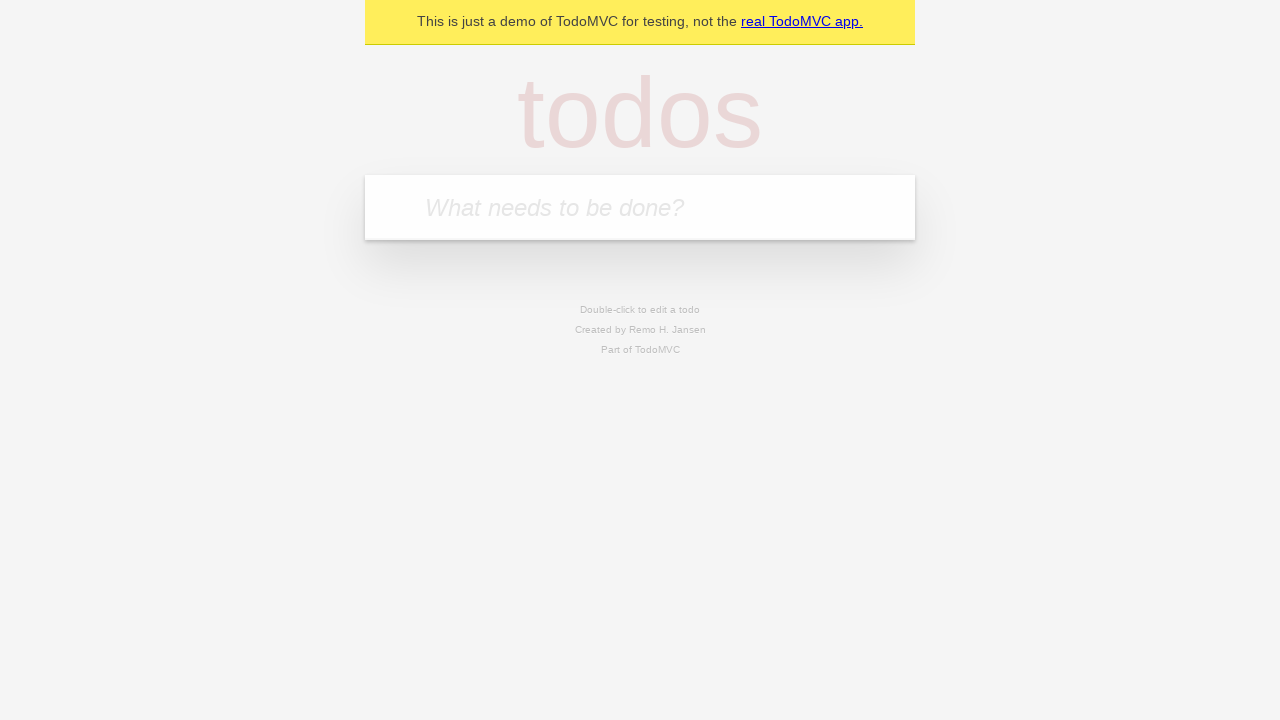

Filled todo input with 'buy some cheese' on internal:attr=[placeholder="What needs to be done?"i]
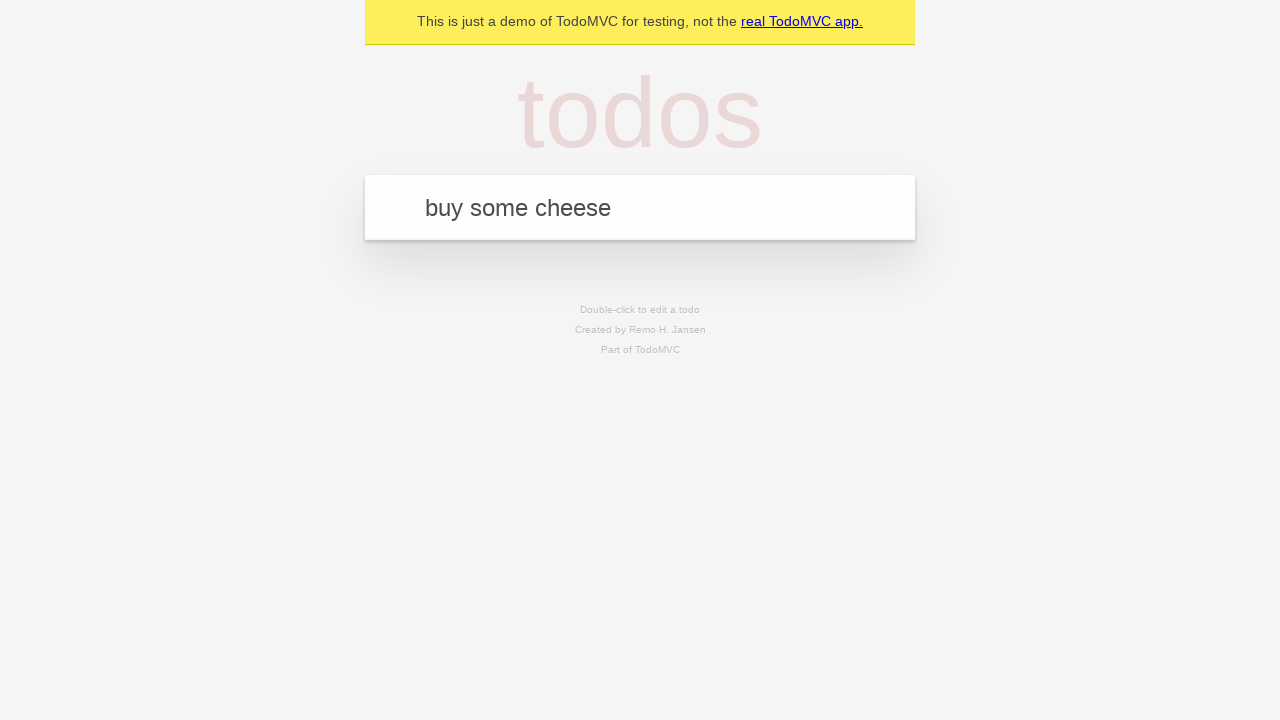

Pressed Enter to add first todo item on internal:attr=[placeholder="What needs to be done?"i]
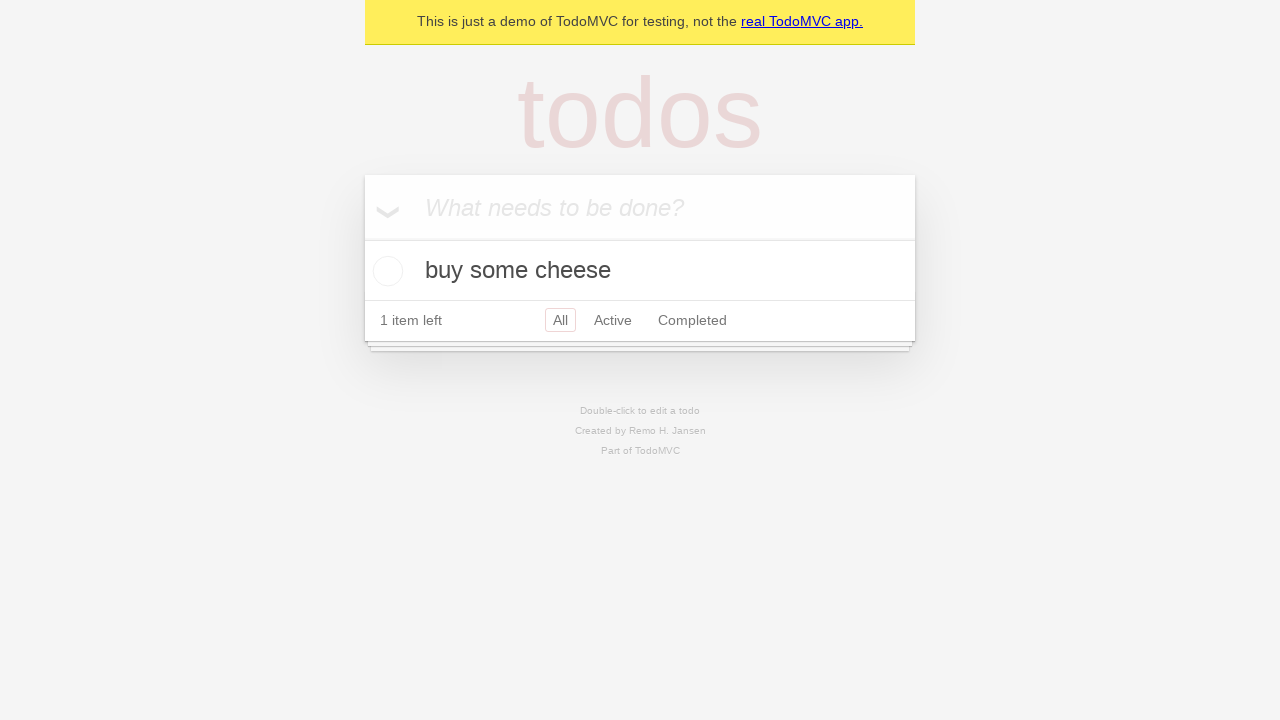

Filled todo input with 'feed the cat' on internal:attr=[placeholder="What needs to be done?"i]
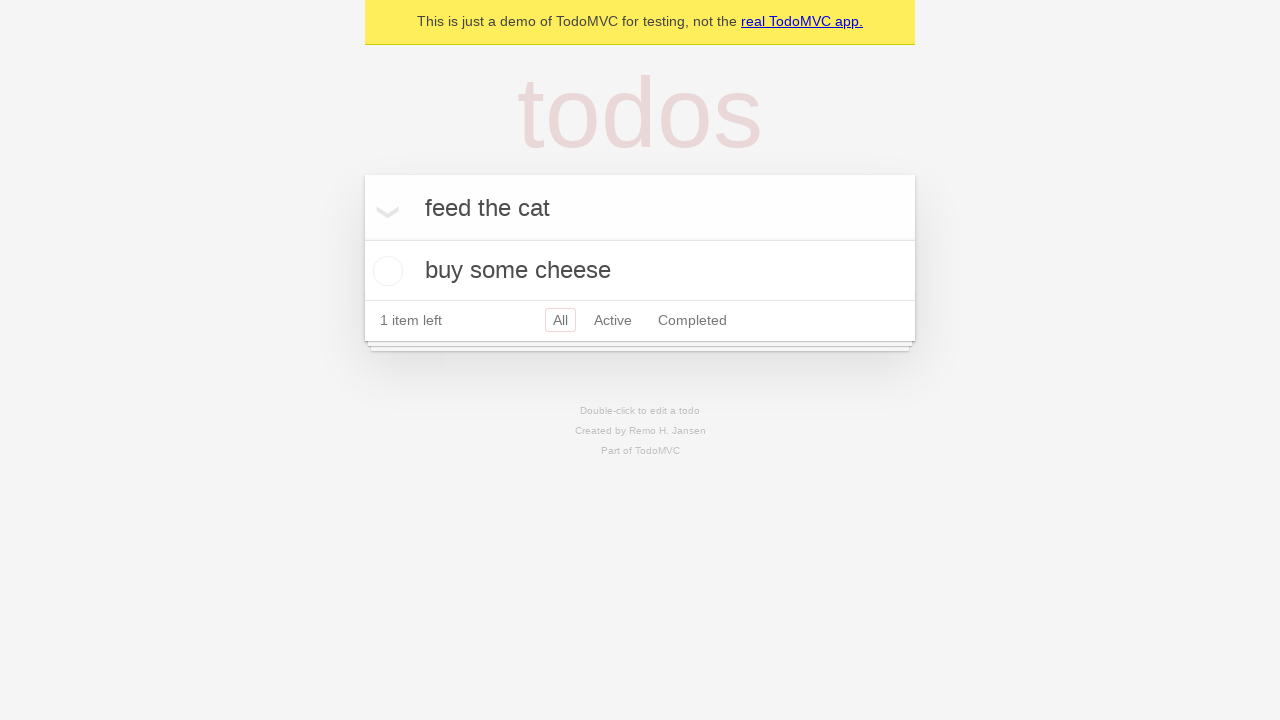

Pressed Enter to add second todo item on internal:attr=[placeholder="What needs to be done?"i]
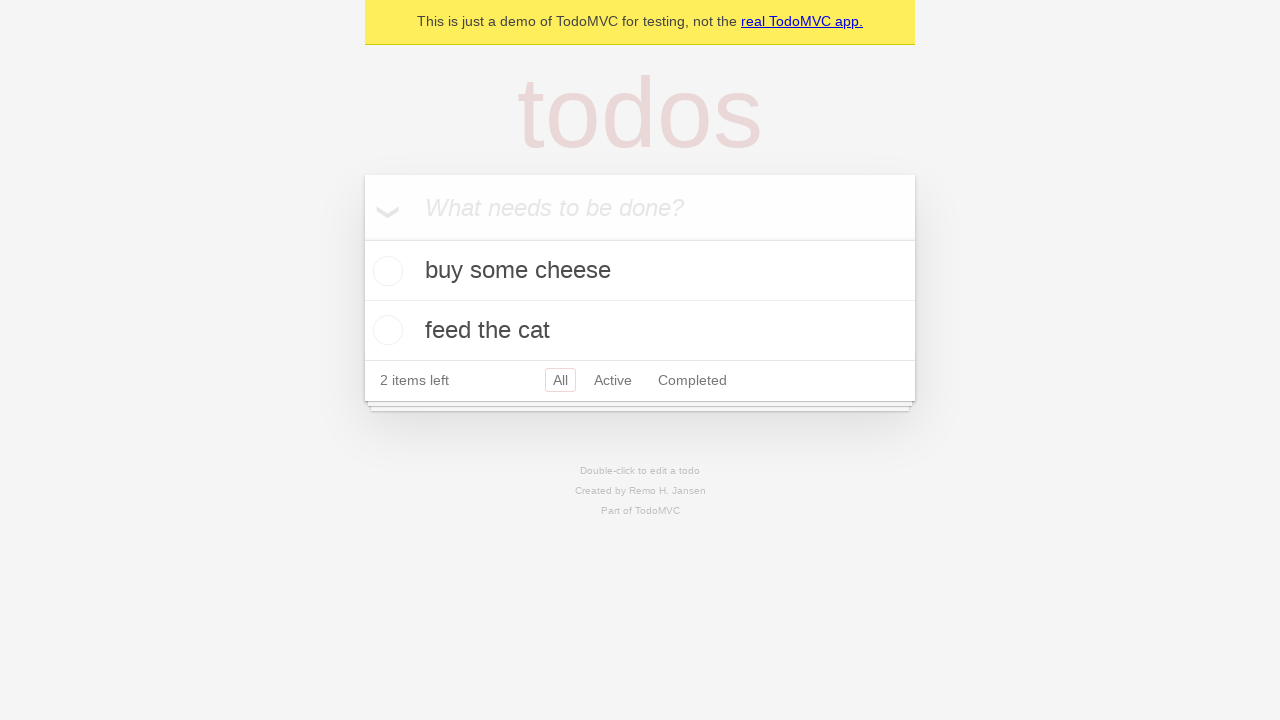

Filled todo input with 'book a doctors appointment' on internal:attr=[placeholder="What needs to be done?"i]
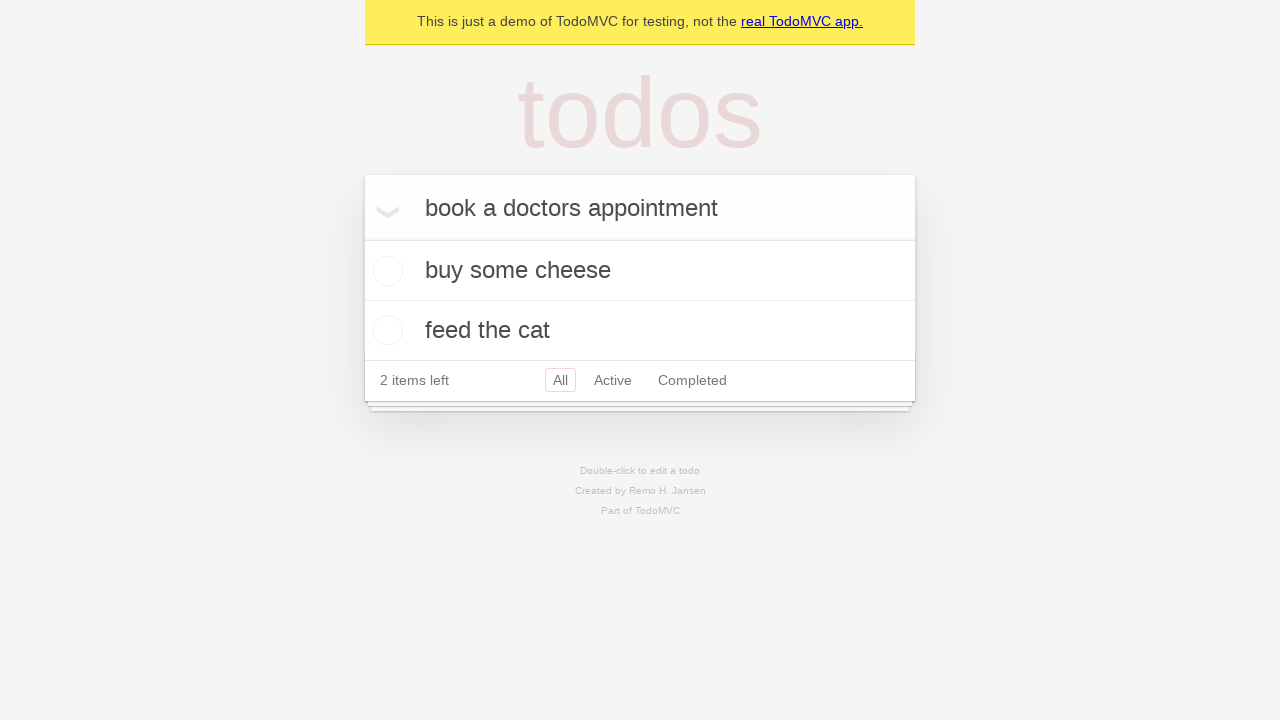

Pressed Enter to add third todo item on internal:attr=[placeholder="What needs to be done?"i]
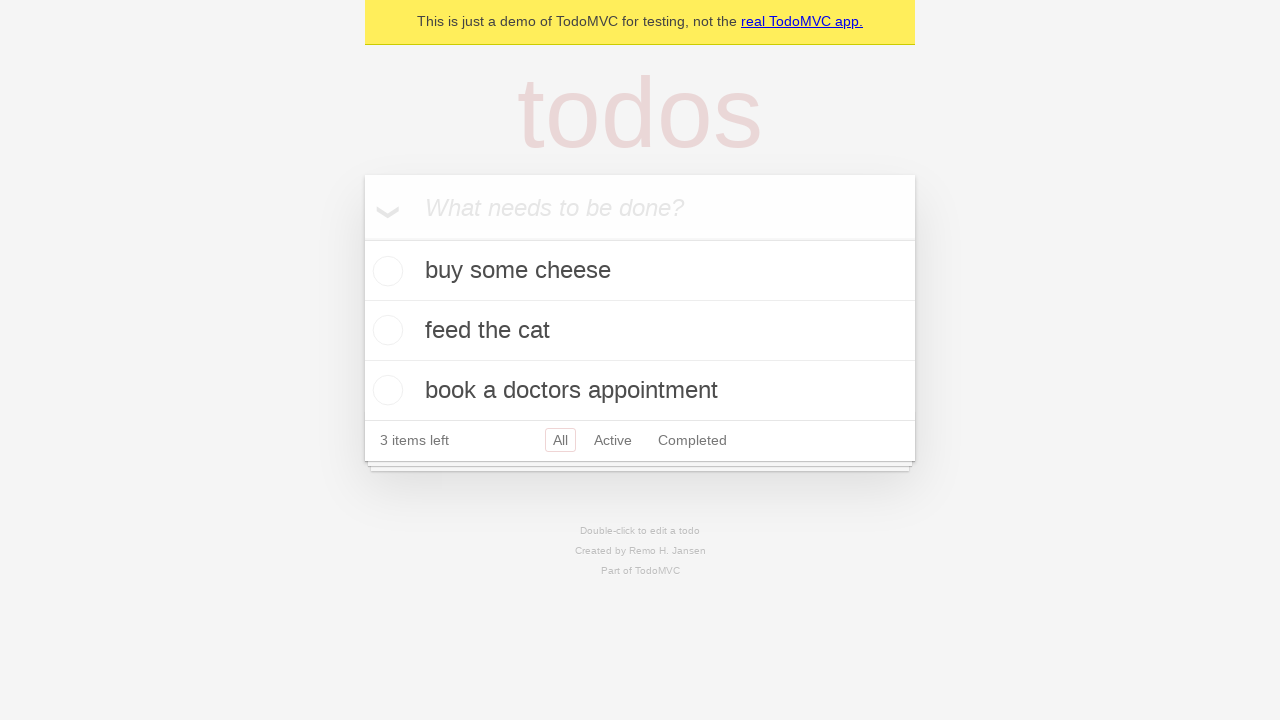

Located all todo items on the page
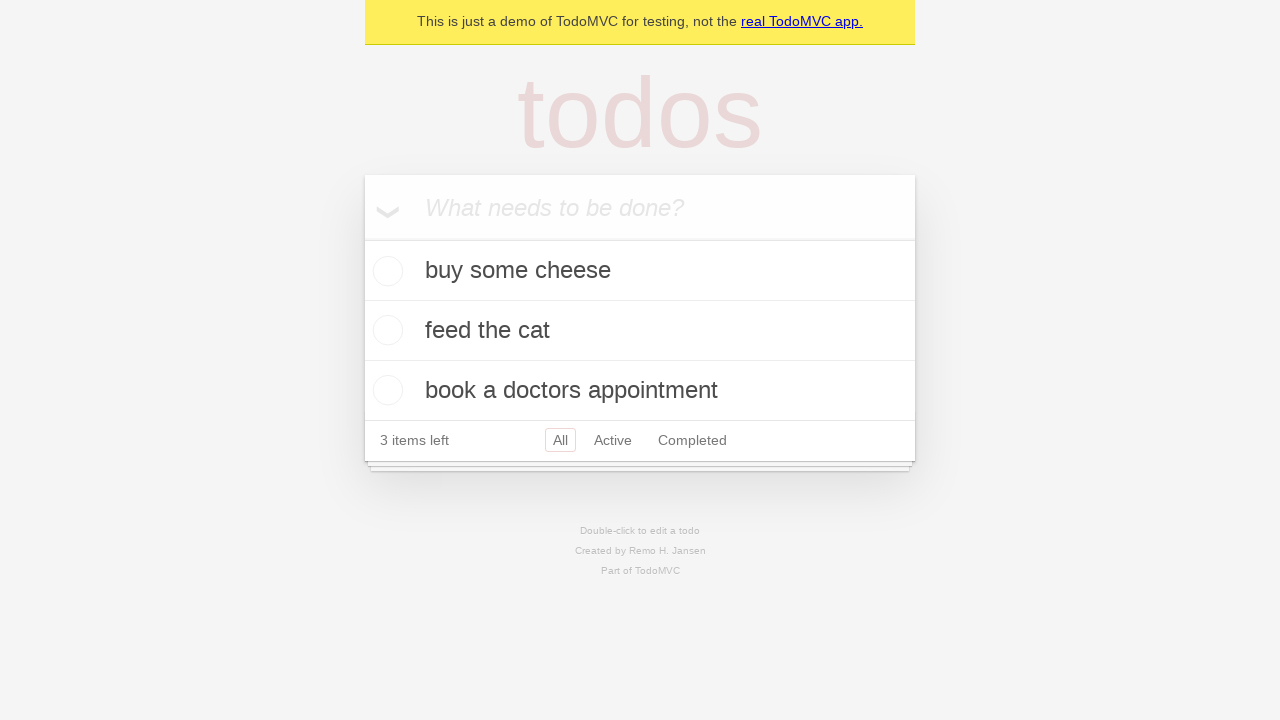

Selected the second todo item
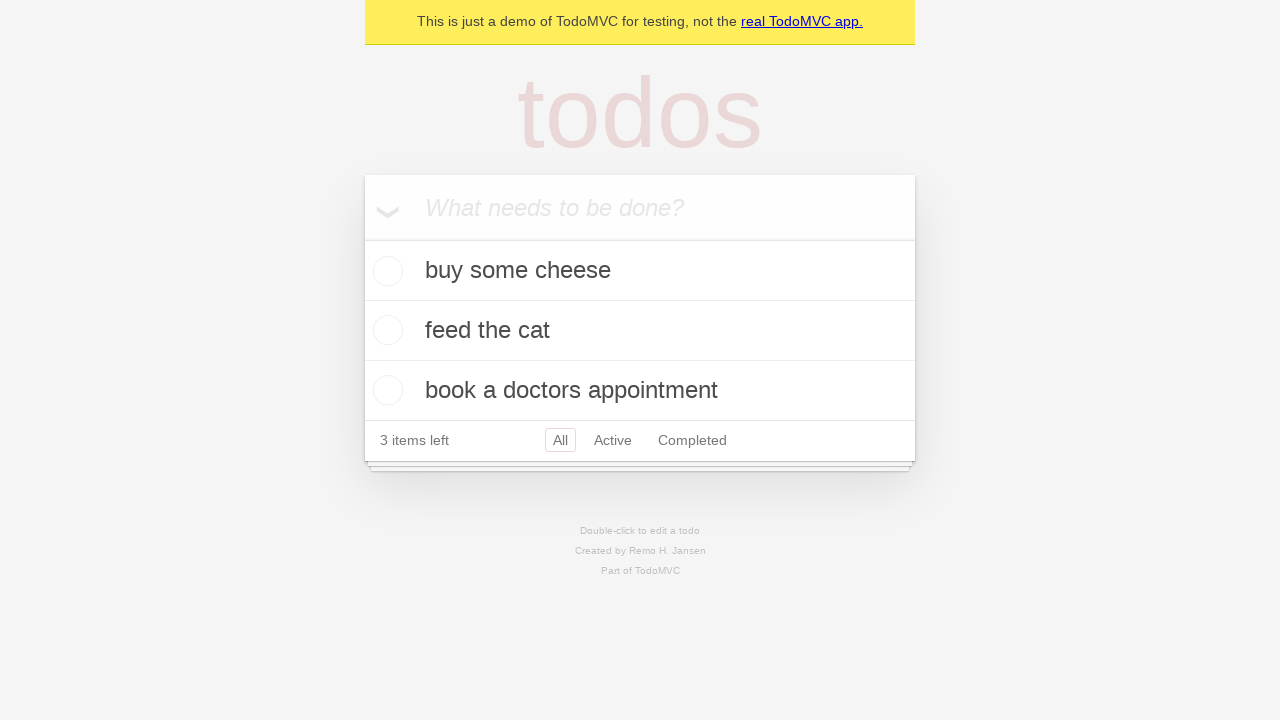

Double-clicked second todo item to enter edit mode at (640, 331) on internal:testid=[data-testid="todo-item"s] >> nth=1
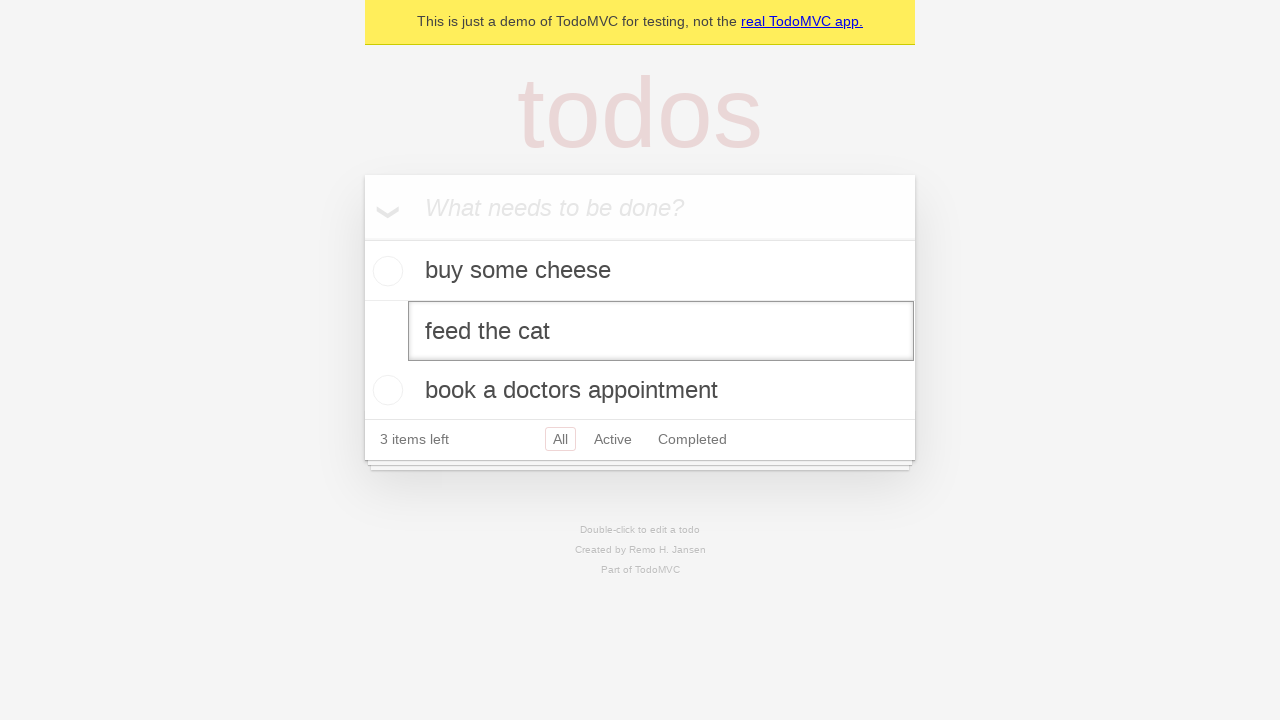

Located the edit textbox for the todo item
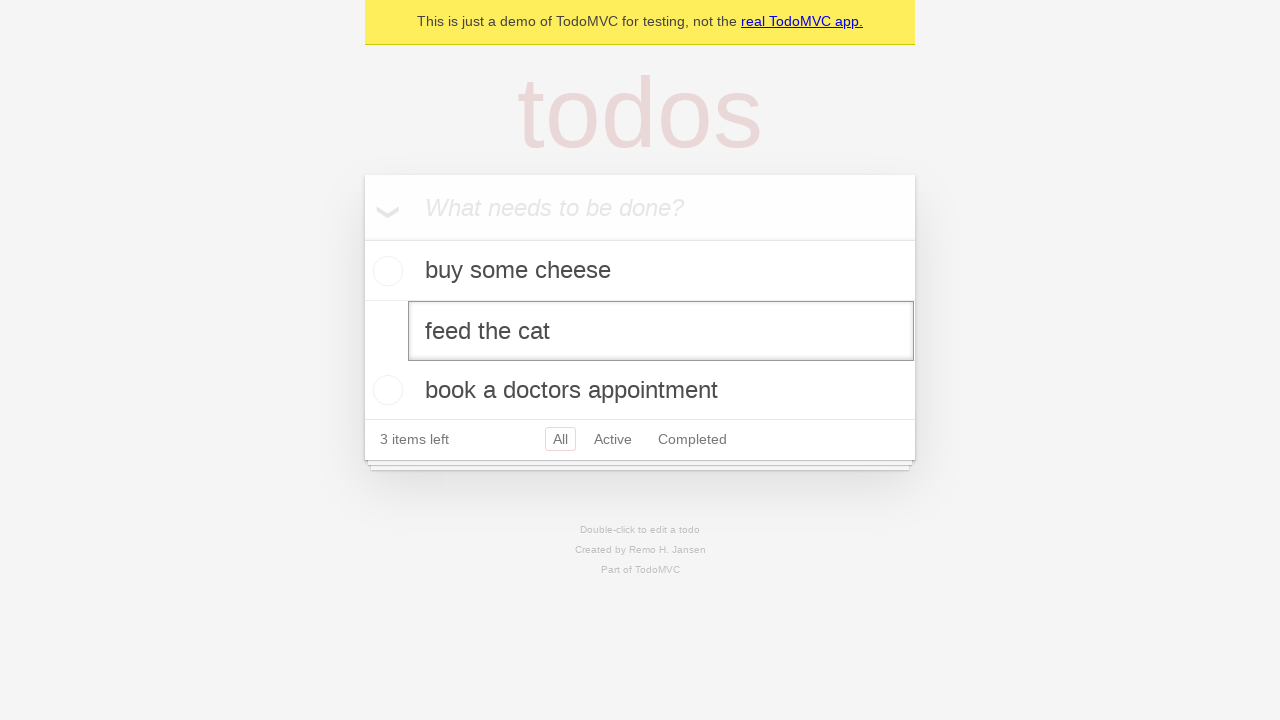

Filled edit box with new text 'buy some sausages' on internal:testid=[data-testid="todo-item"s] >> nth=1 >> internal:role=textbox[nam
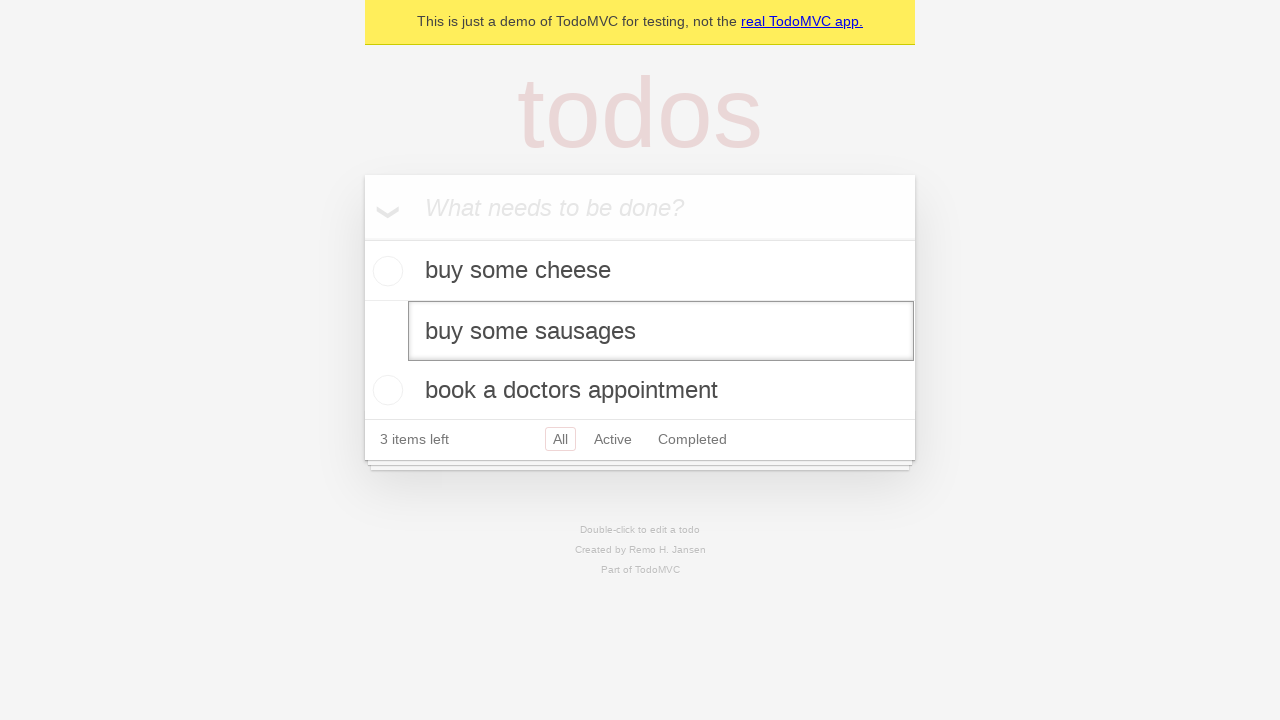

Pressed Enter to save the edited todo item on internal:testid=[data-testid="todo-item"s] >> nth=1 >> internal:role=textbox[nam
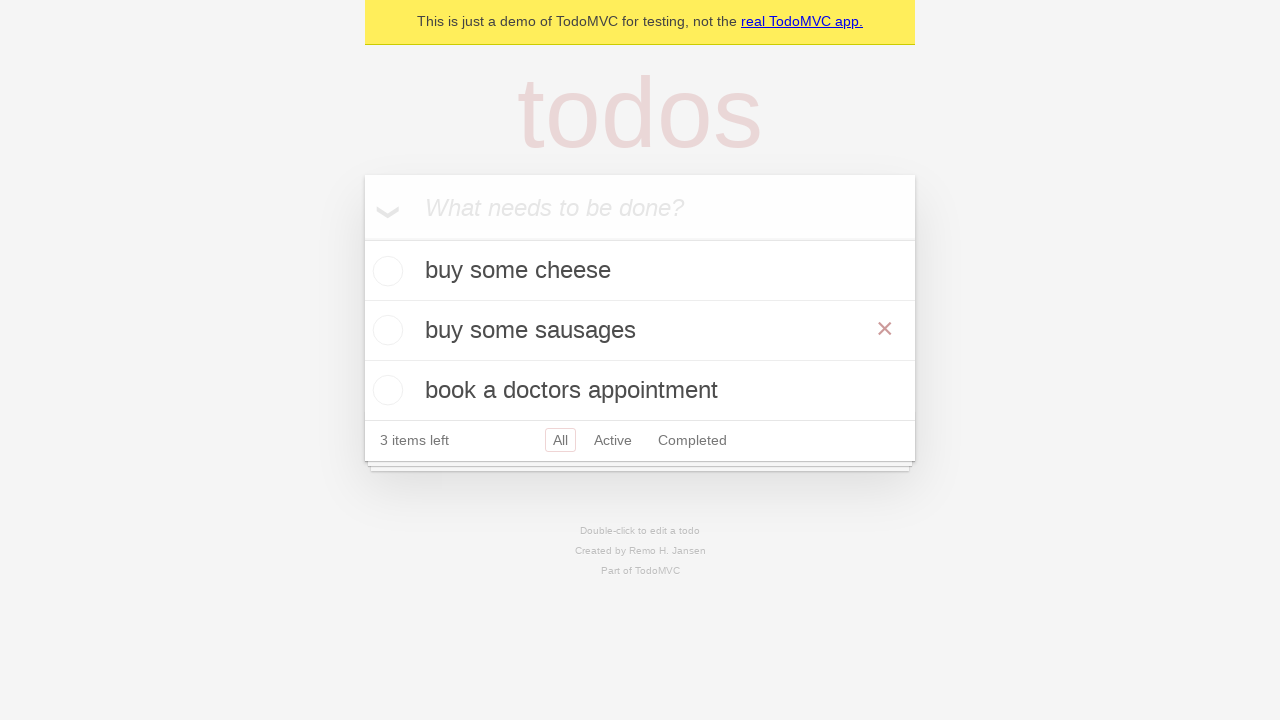

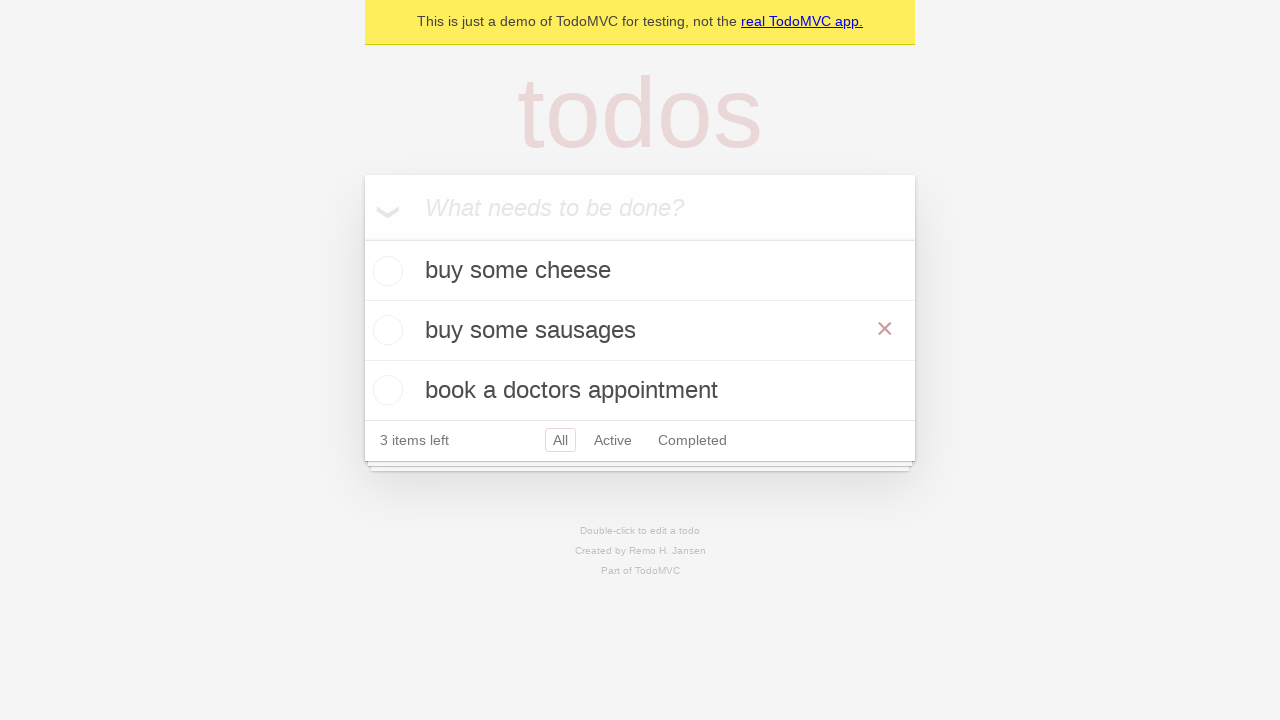